Tests dropdown selection functionality by navigating to a test page and selecting "Hyundai" from a multi-select dropdown element.

Starting URL: https://omayo.blogspot.com/

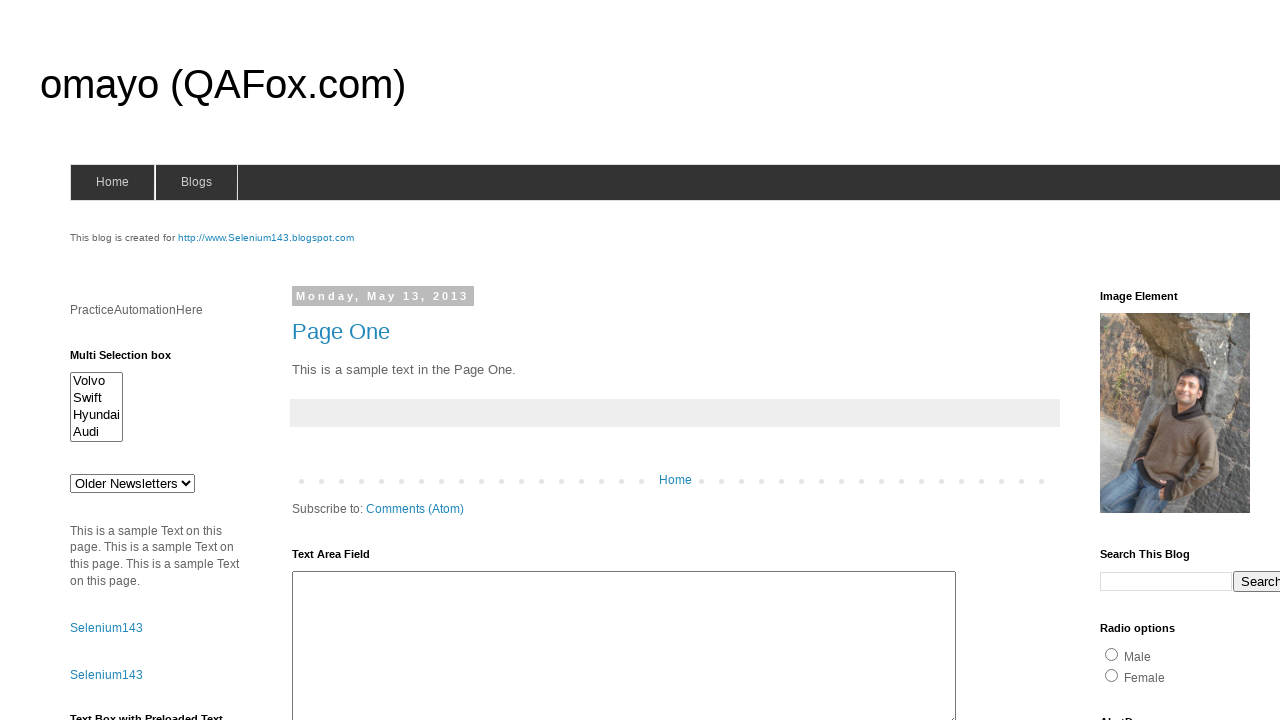

Waited for multi-select dropdown to be visible
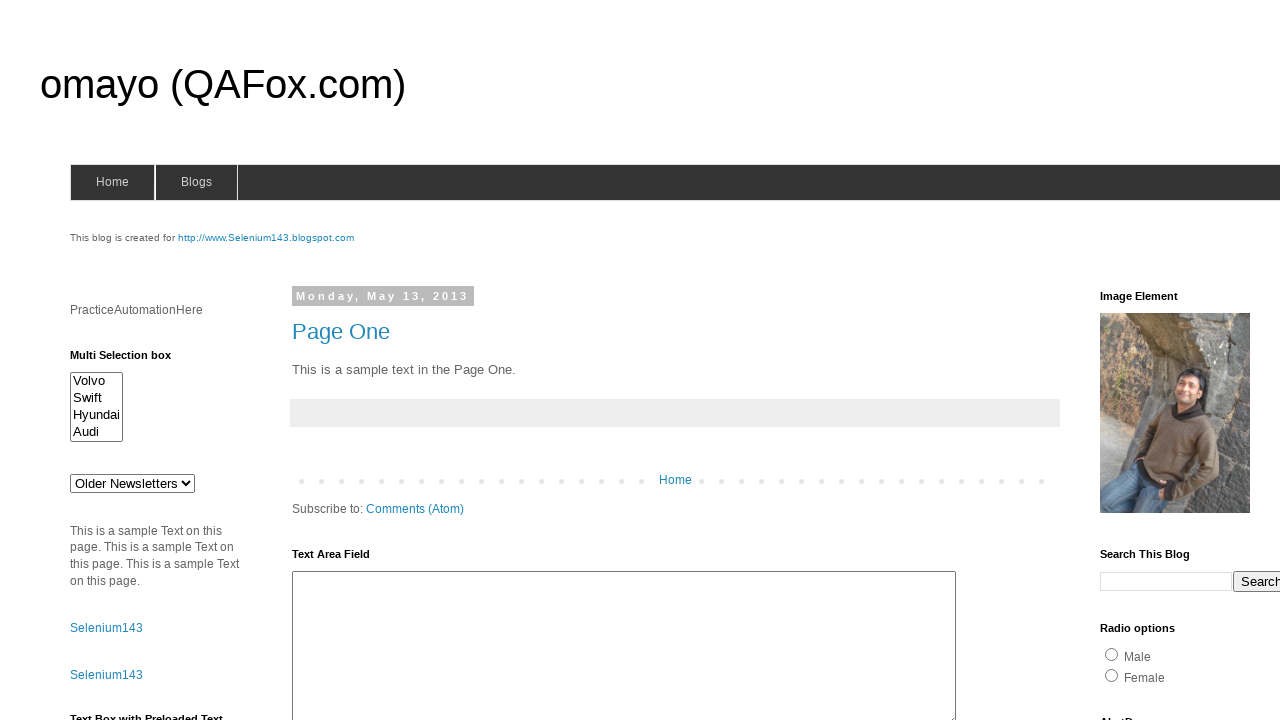

Selected 'Hyundai' from the cars dropdown on #multiselect1
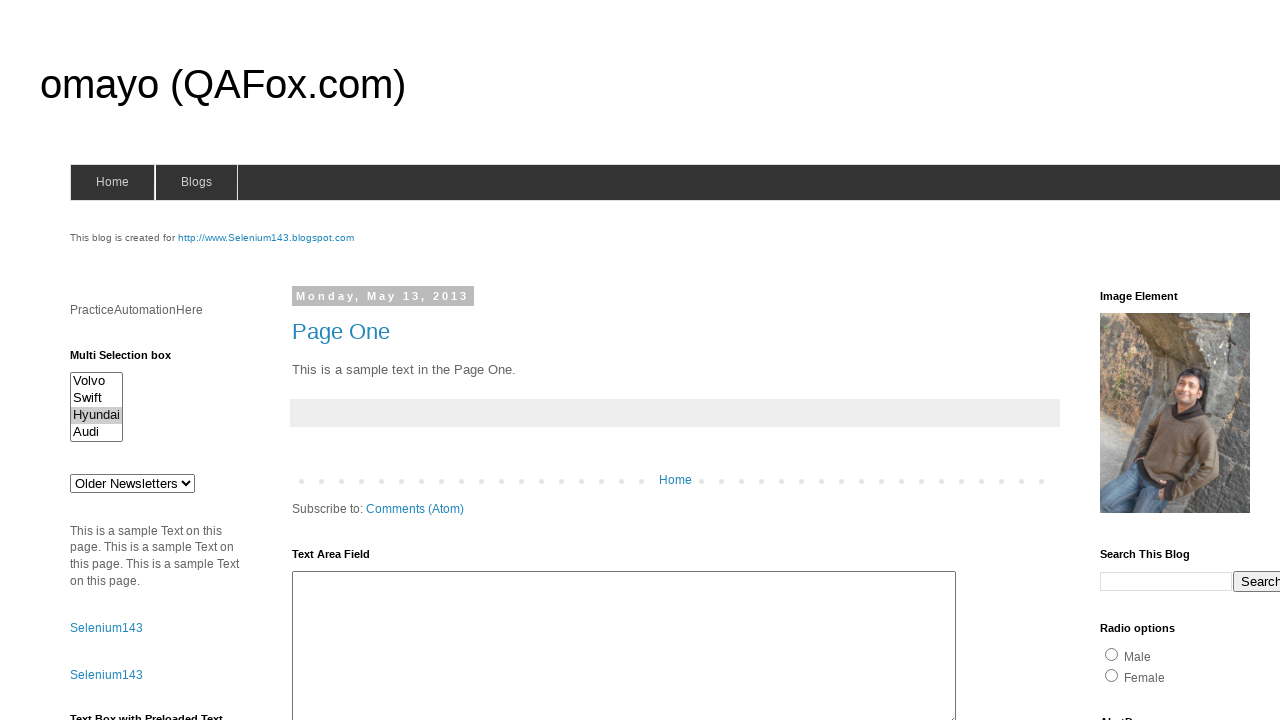

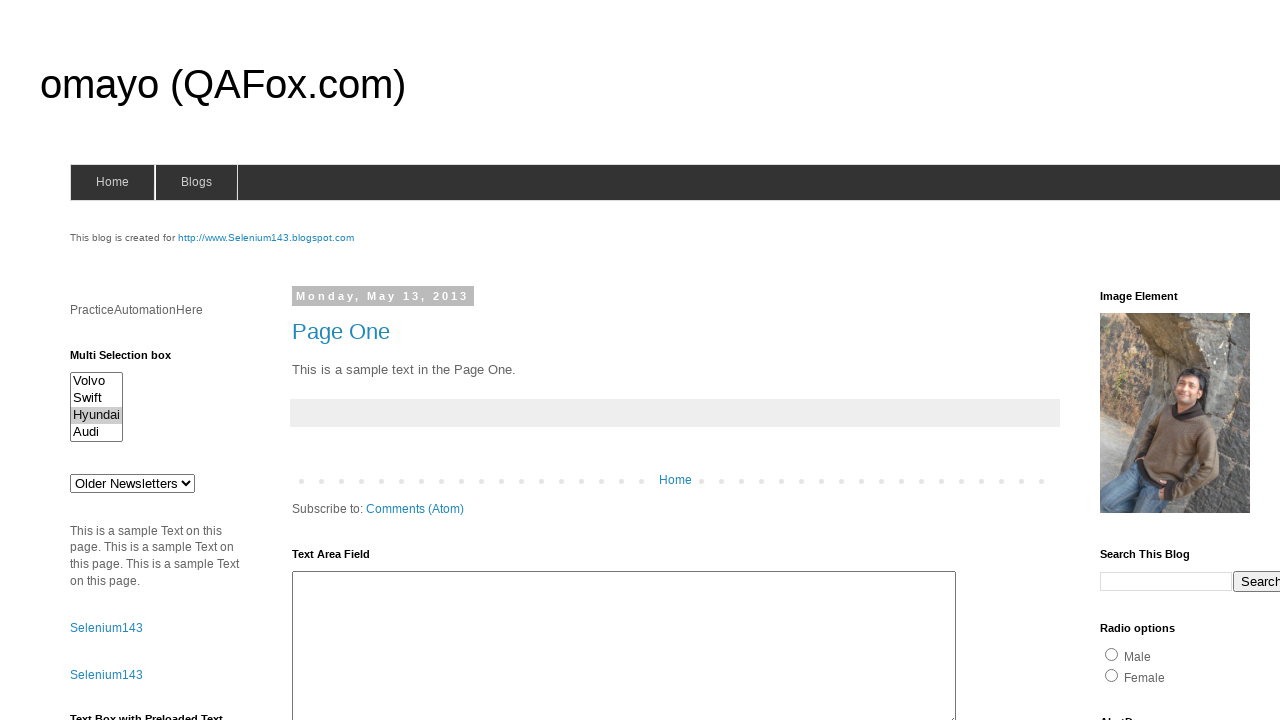